Tests radio button functionality on a demo page by clicking different radio button options and verifying their states

Starting URL: https://demoqa.com/radio-button

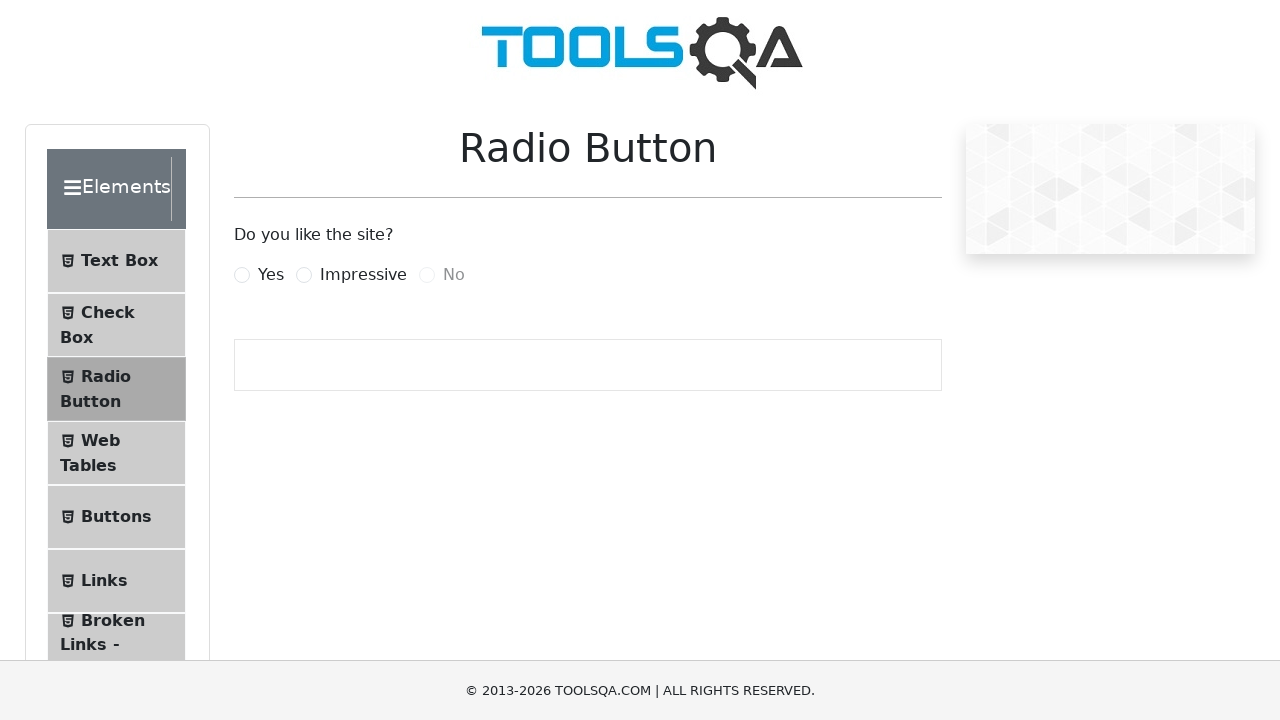

Located Yes radio button element
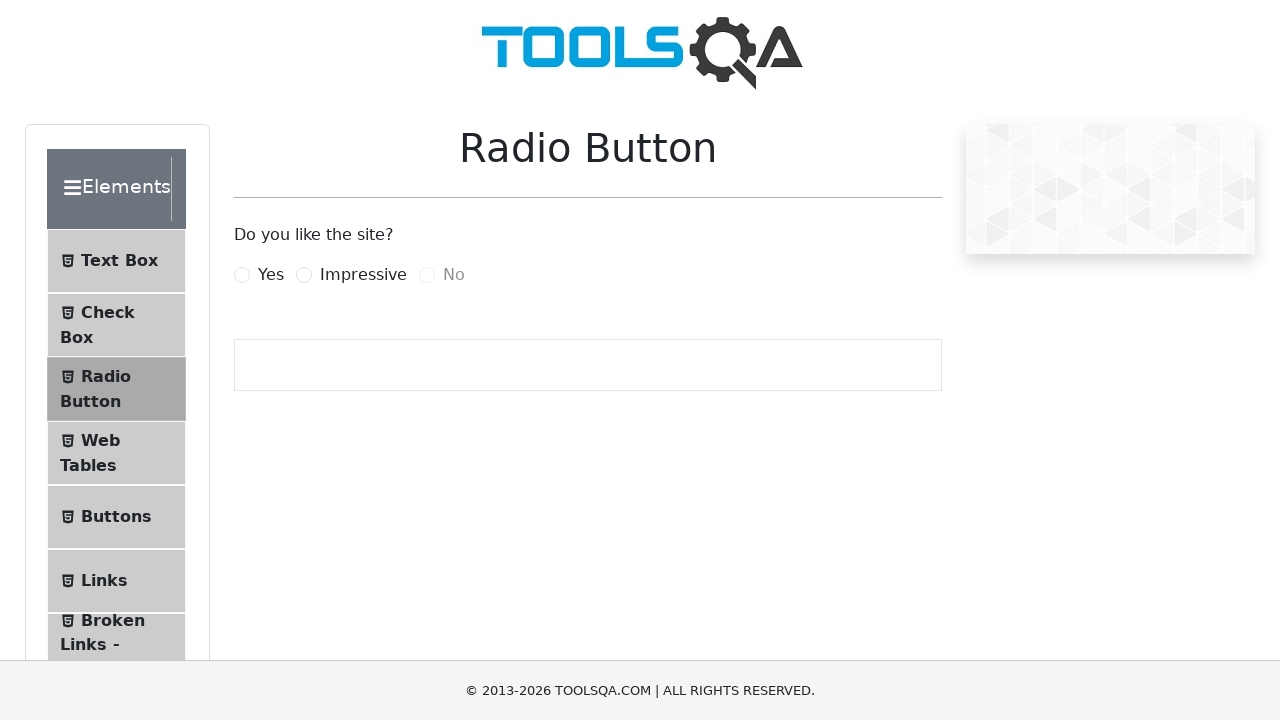

Checked Yes radio button initial state - not selected
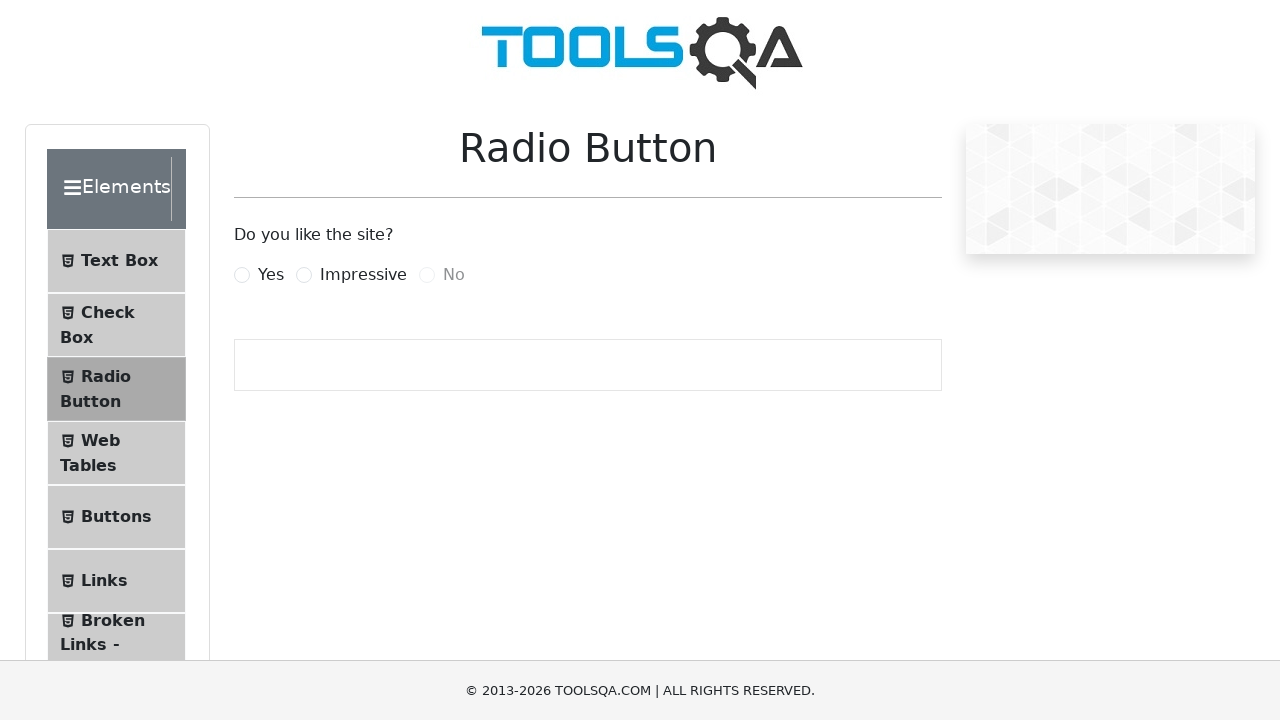

Clicked Yes radio button label at (271, 275) on label[for='yesRadio']
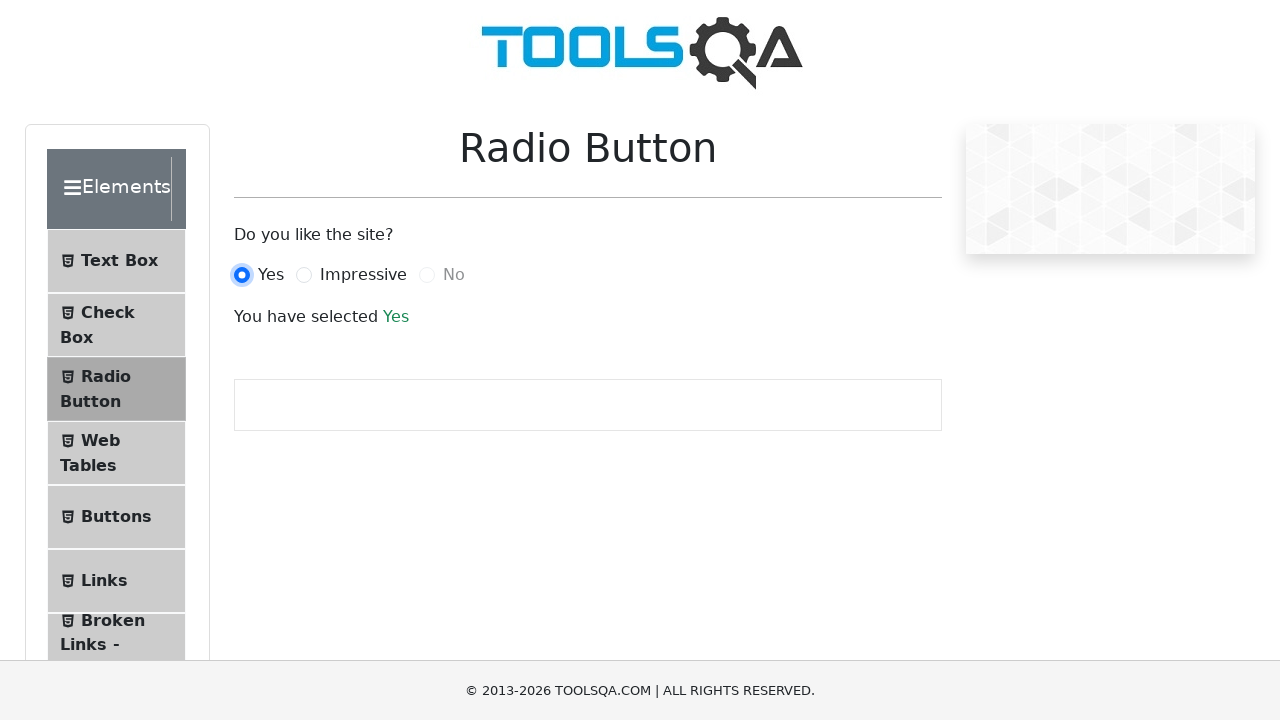

Verified Yes radio button is now selected
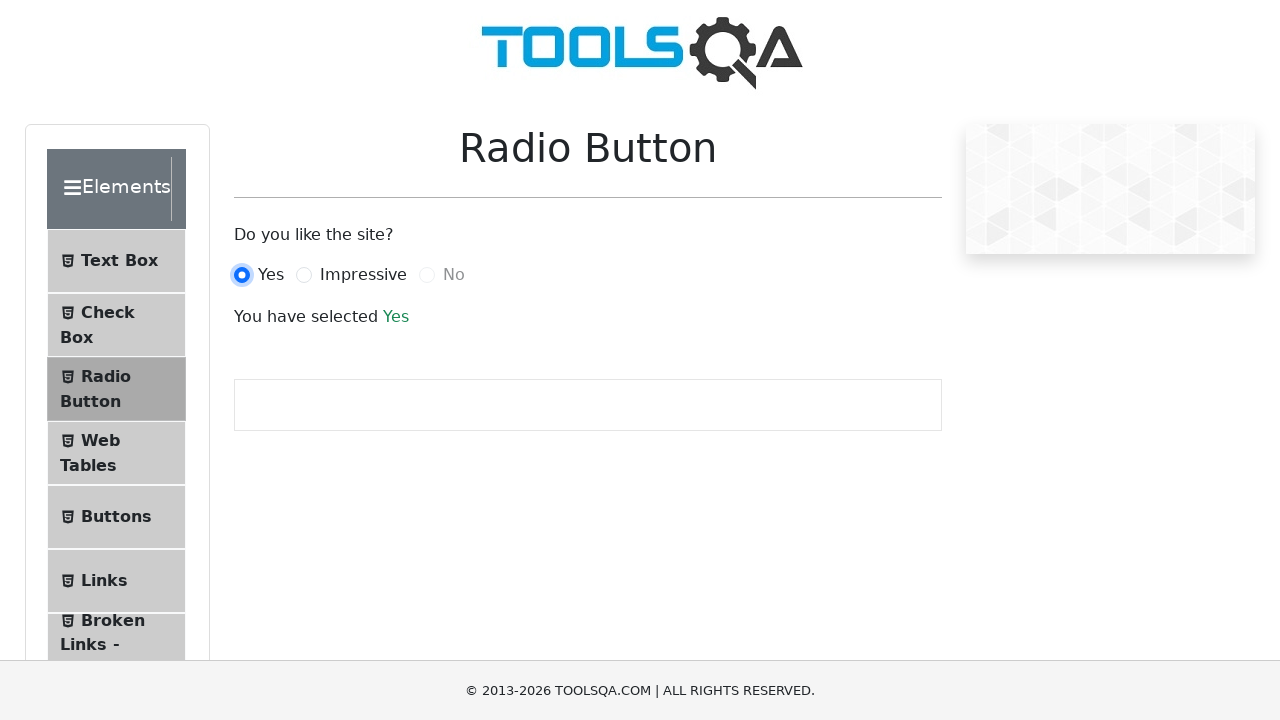

Located Impressive radio button element
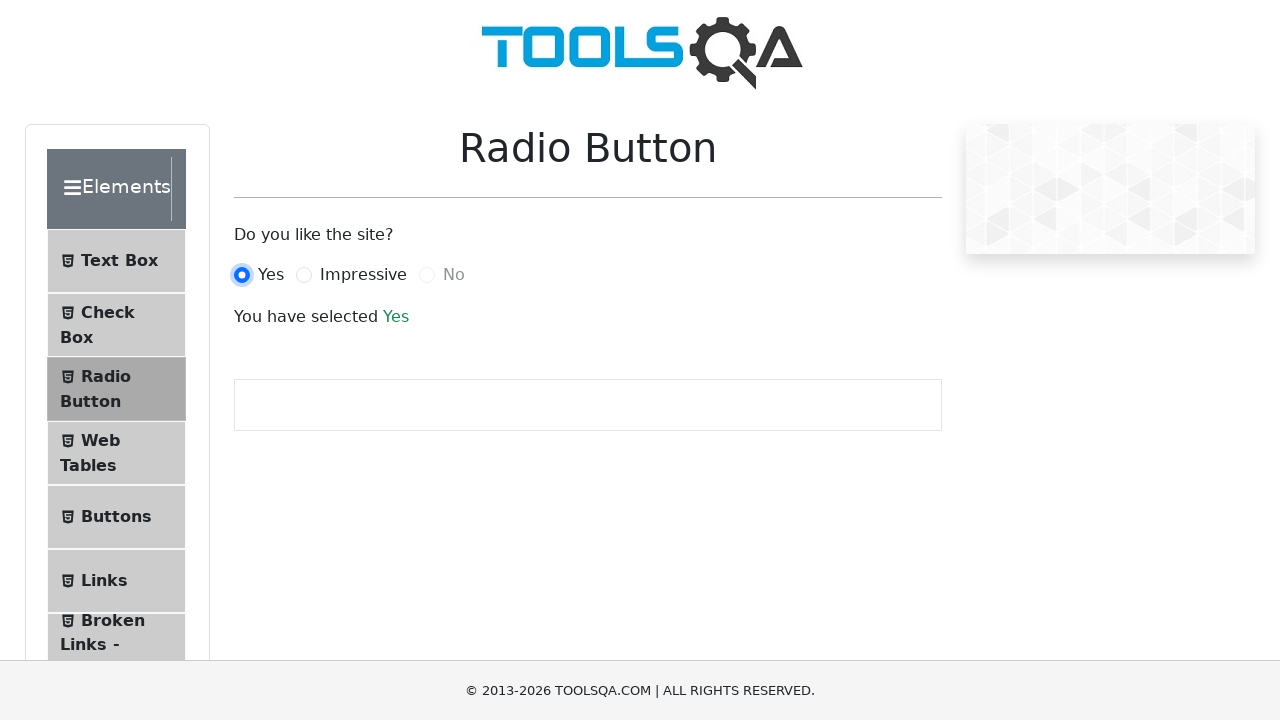

Checked Impressive radio button initial state - not selected
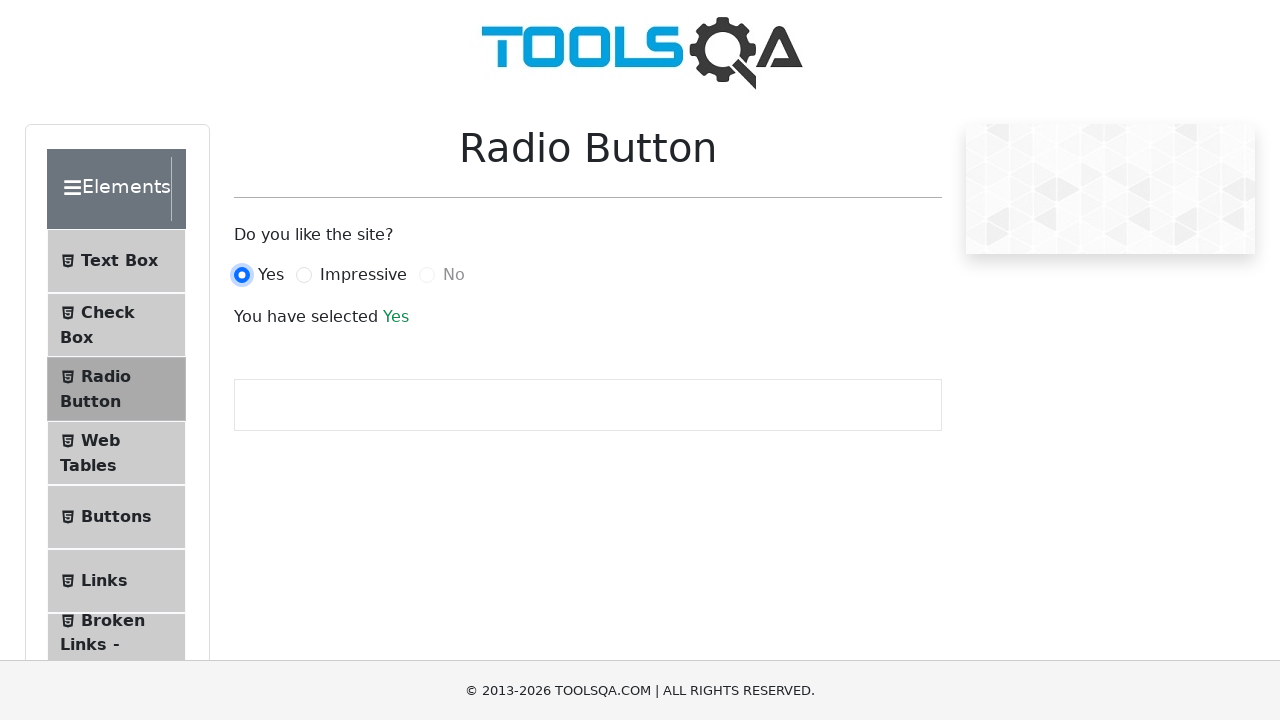

Clicked Impressive radio button label at (363, 275) on label[for='impressiveRadio']
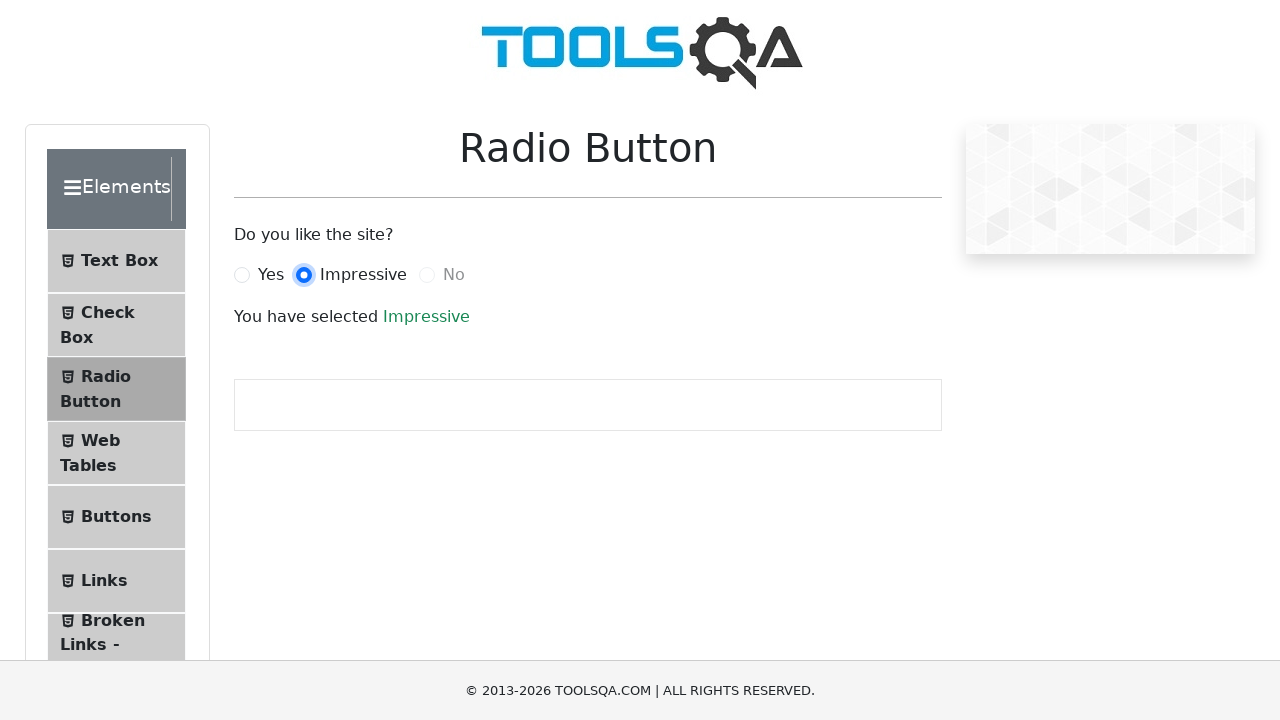

Verified Impressive radio button is now selected
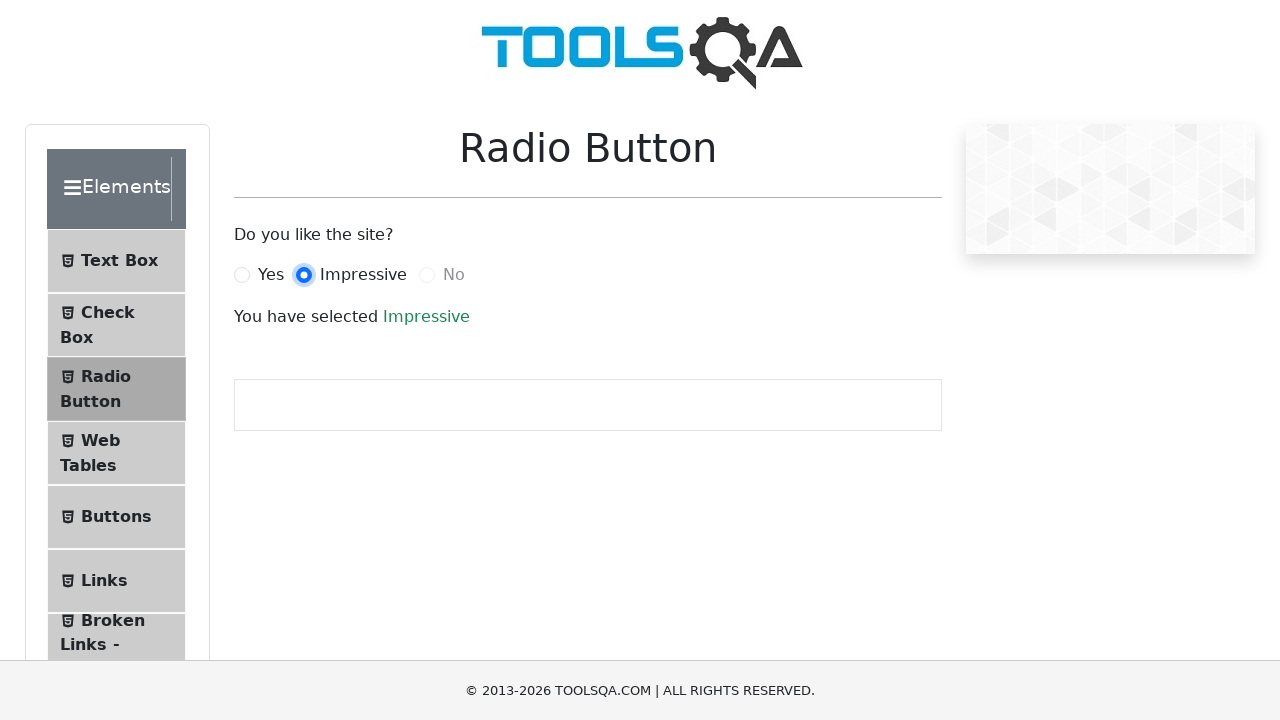

Located No radio button element
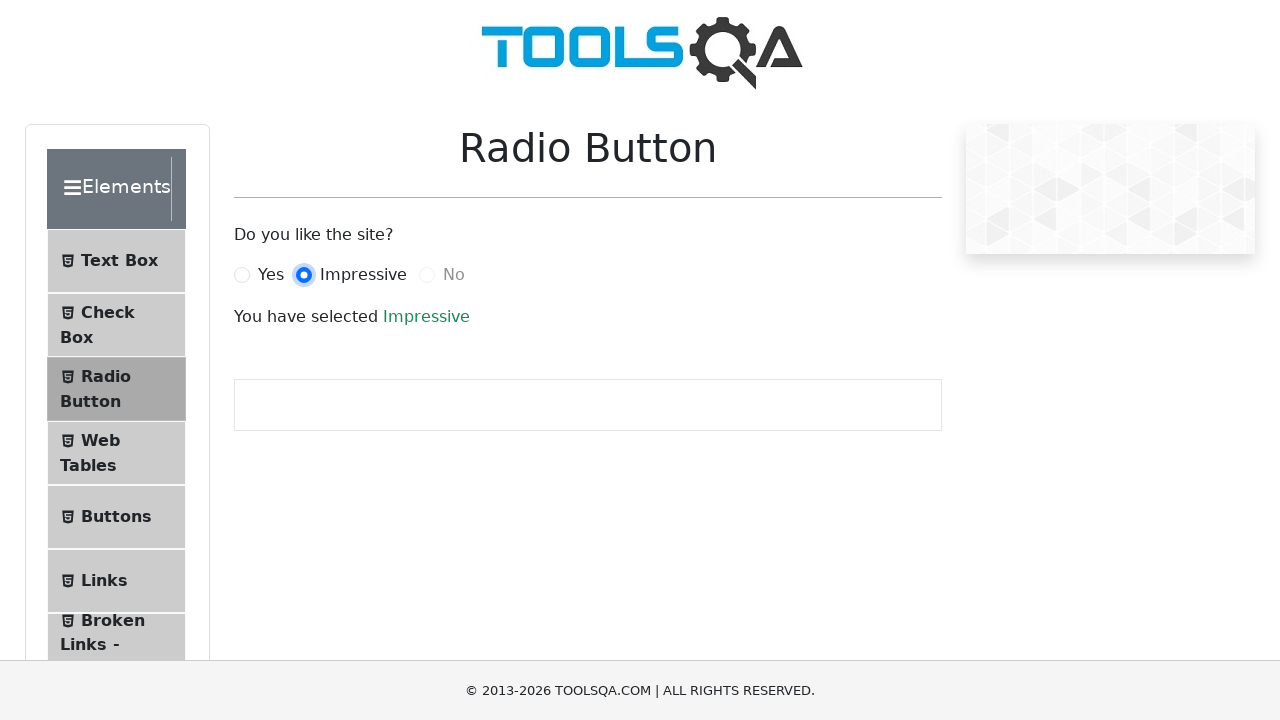

Checked No radio button state - not selected
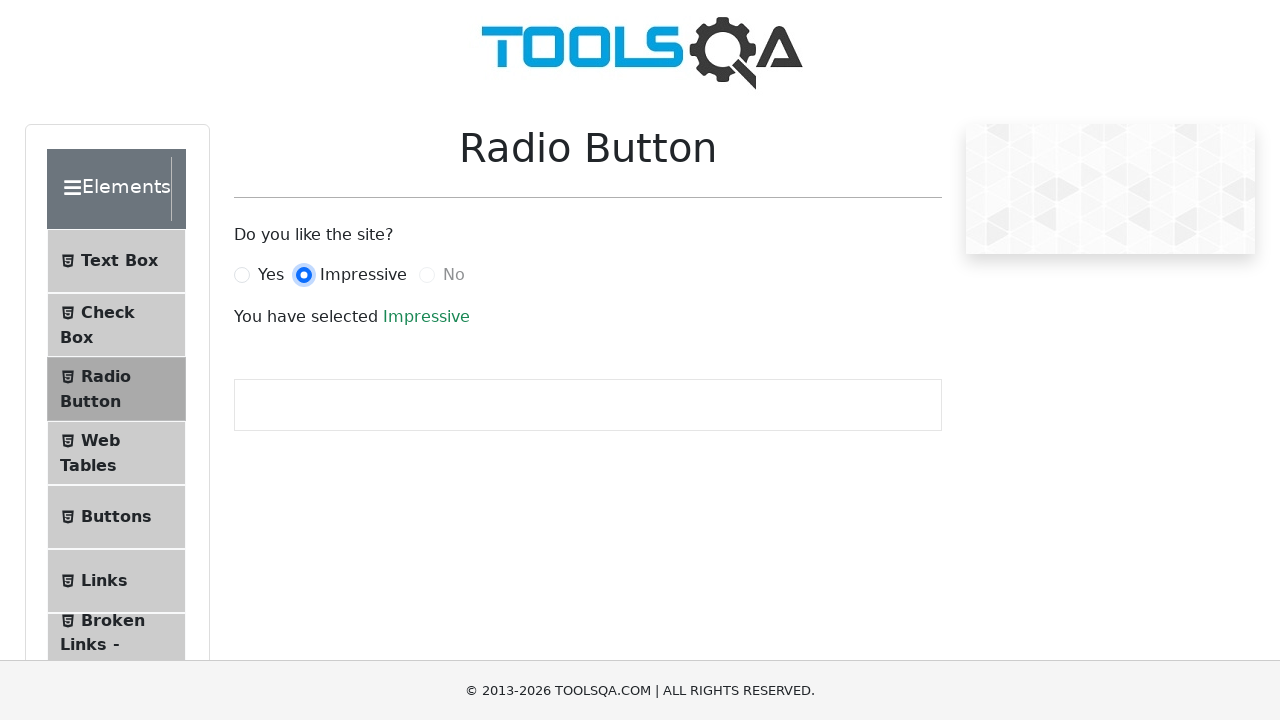

Verified No radio button is disabled
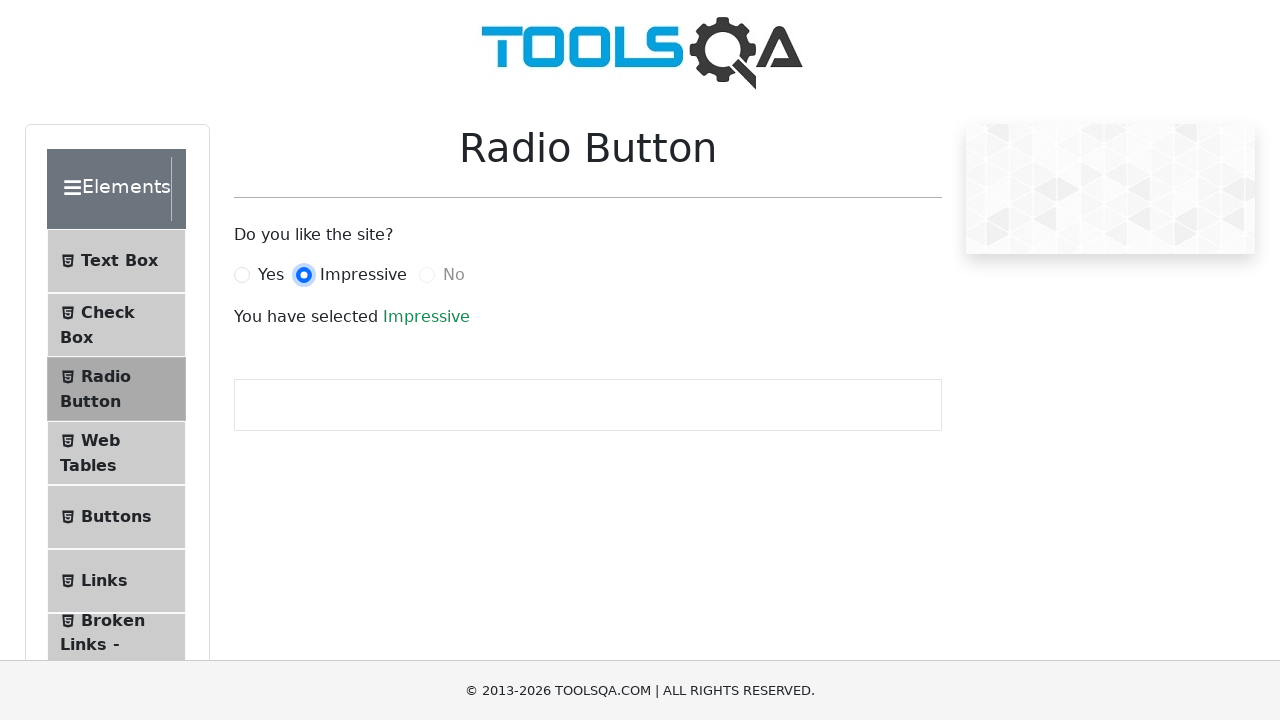

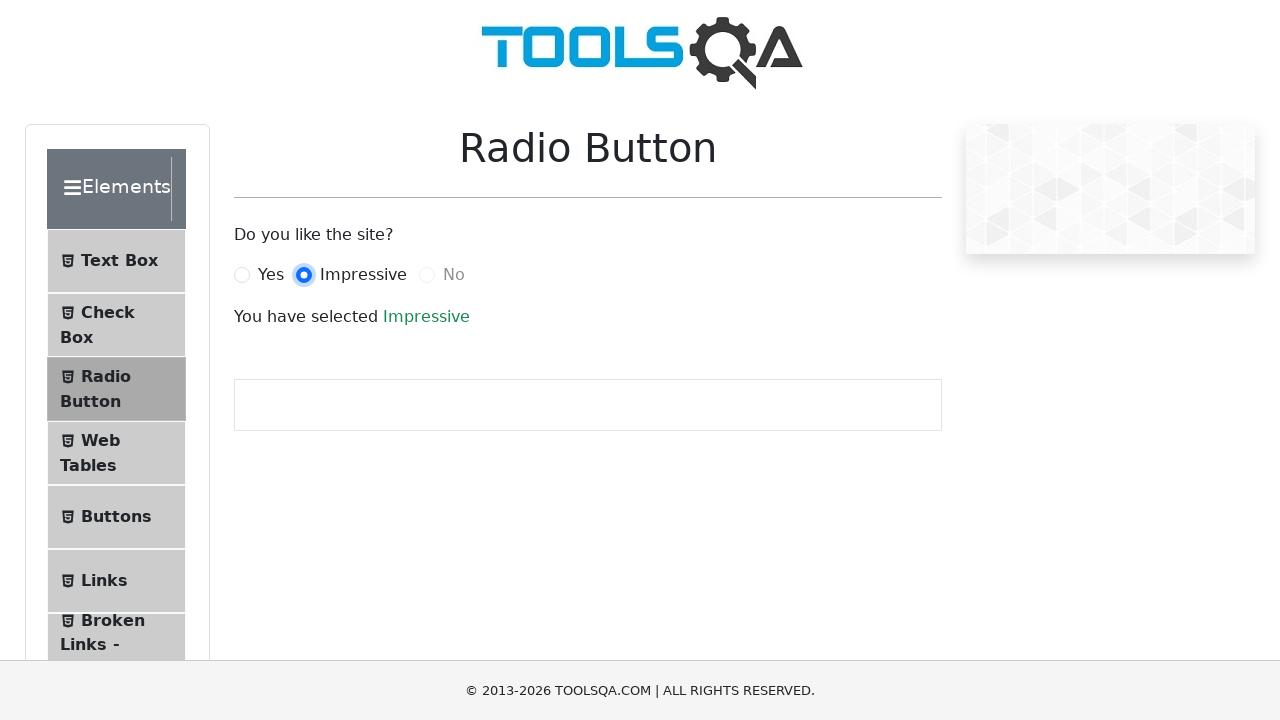